Tests clicking a button with a dynamic ID multiple times (3 iterations) on a UI testing playground to verify the button can be consistently located and clicked despite its changing ID.

Starting URL: http://uitestingplayground.com/dynamicid

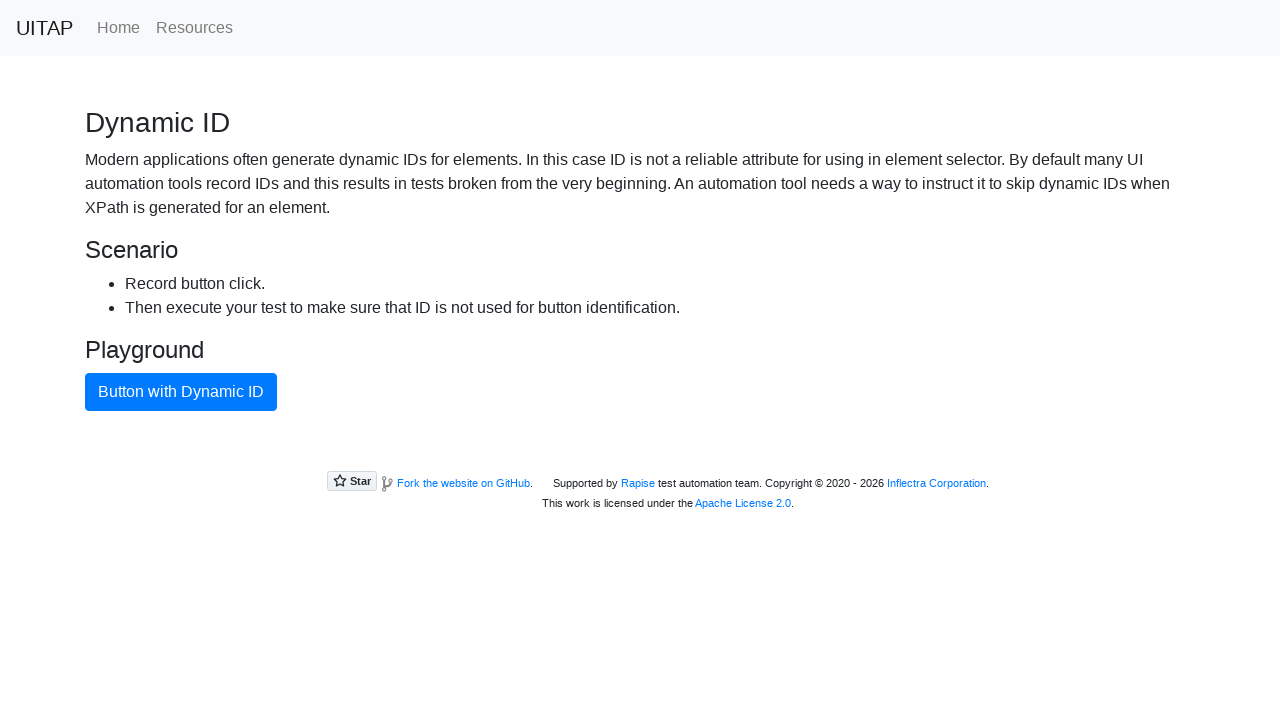

Navigated to dynamic ID button test page
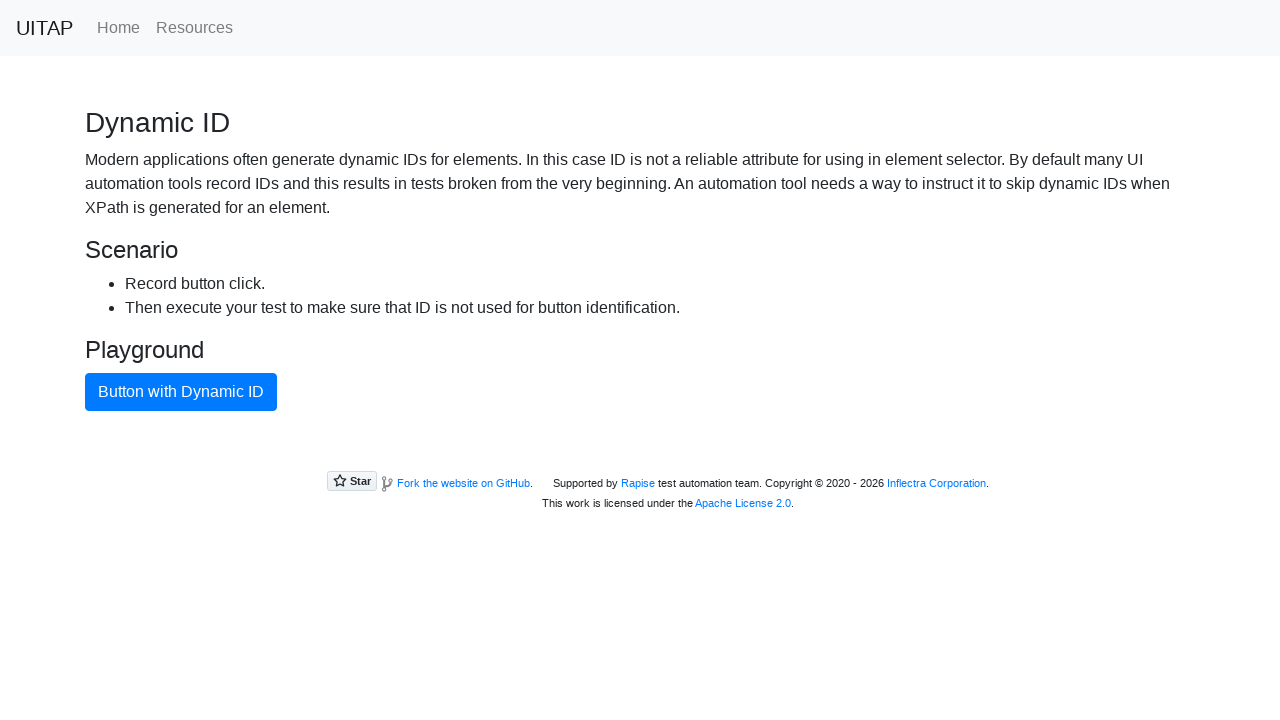

Clicked button with dynamic ID (iteration 1) at (181, 392) on button.btn.btn-primary
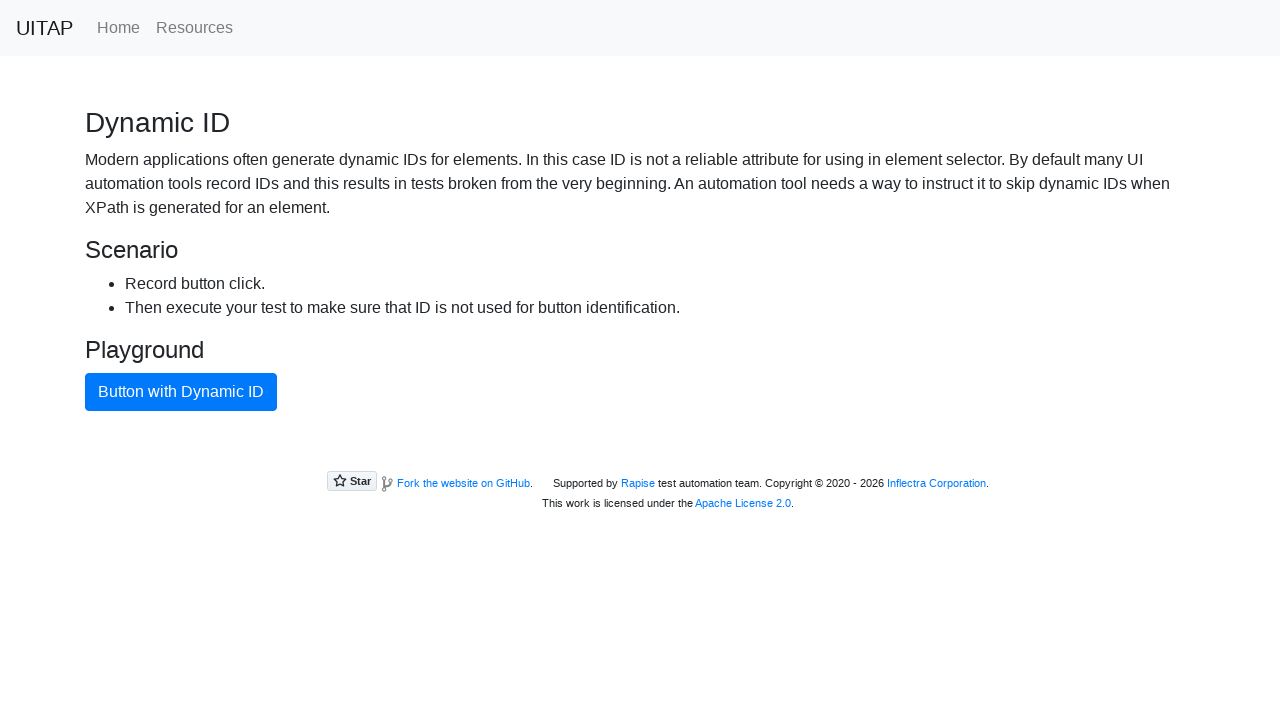

Waited 500ms for UI updates after button click 1
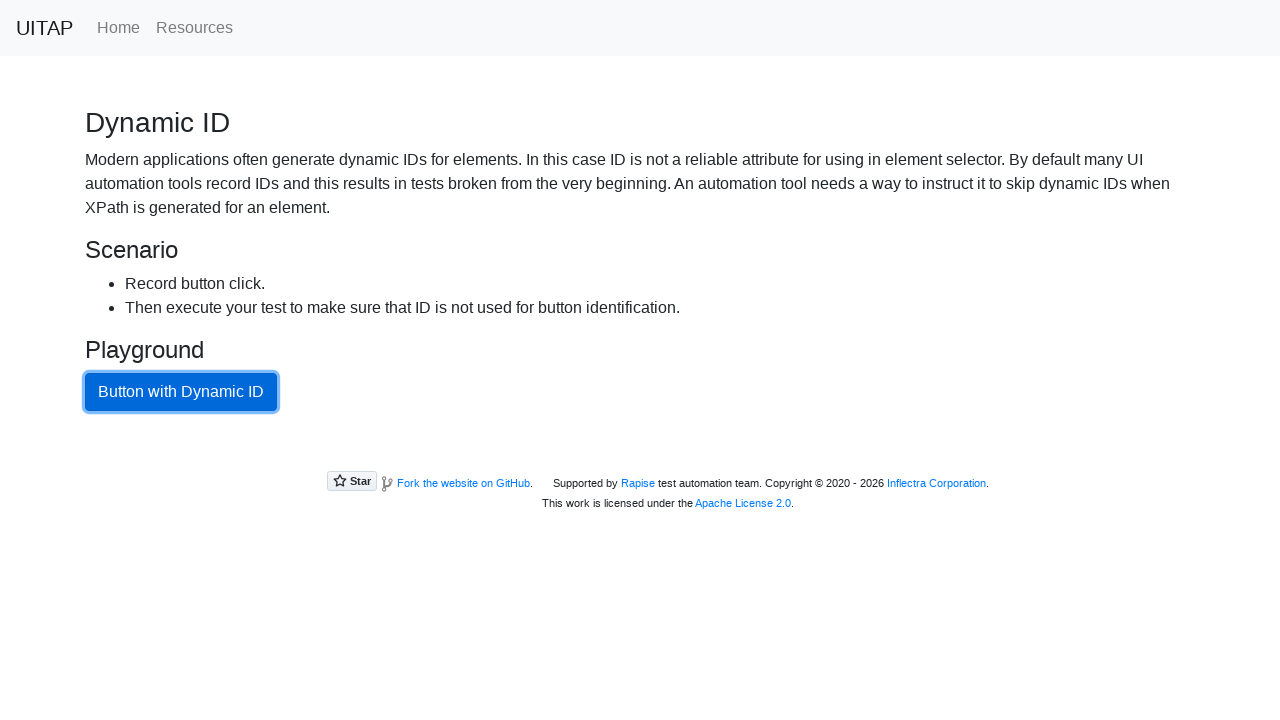

Clicked button with dynamic ID (iteration 2) at (181, 392) on button.btn.btn-primary
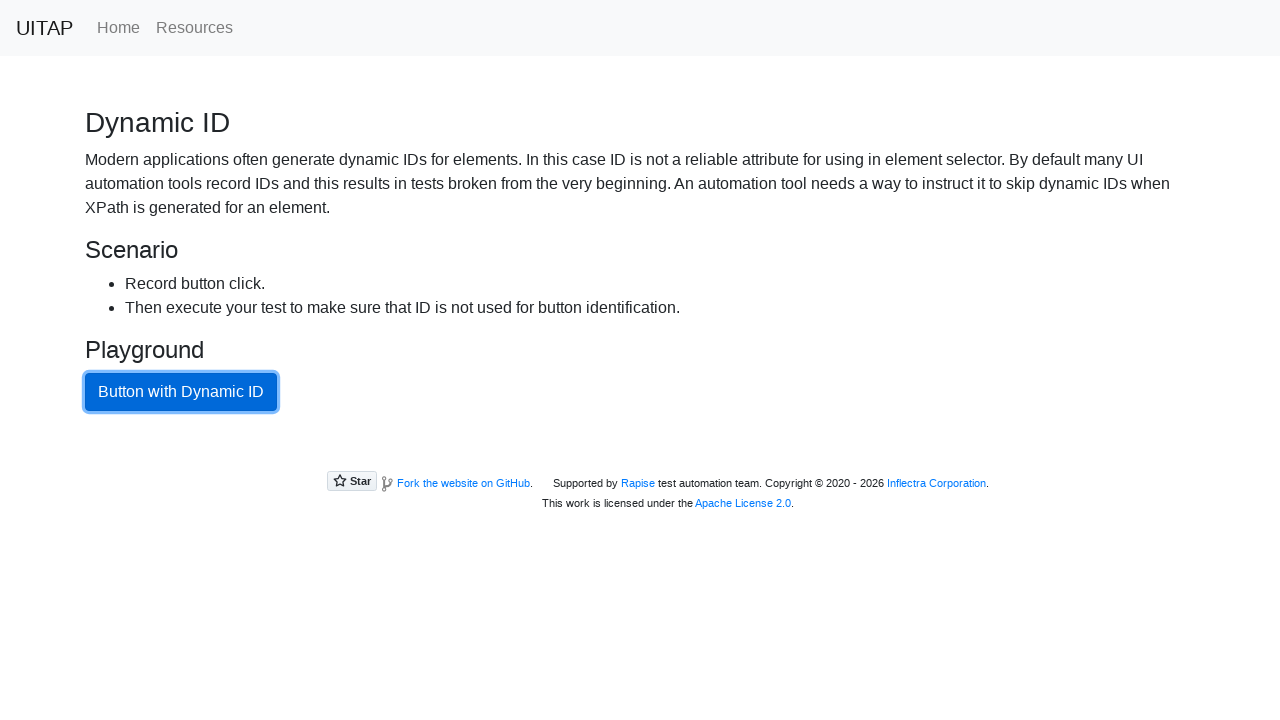

Waited 500ms for UI updates after button click 2
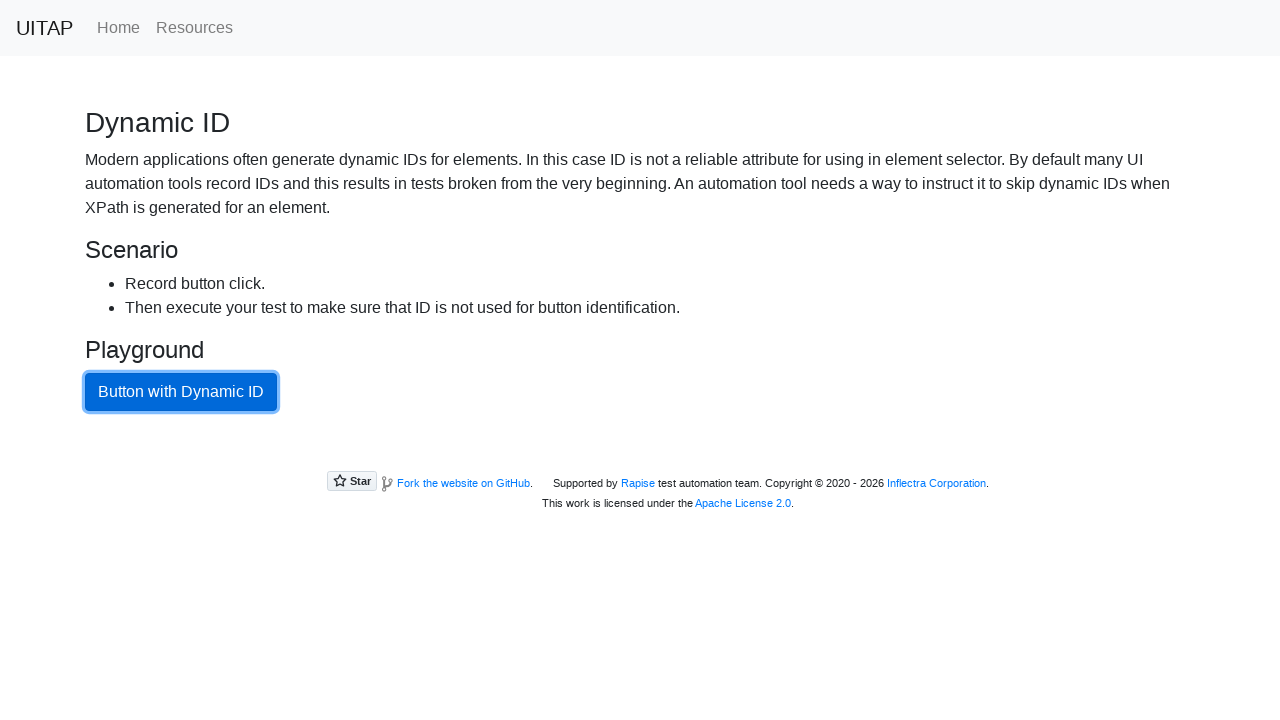

Clicked button with dynamic ID (iteration 3) at (181, 392) on button.btn.btn-primary
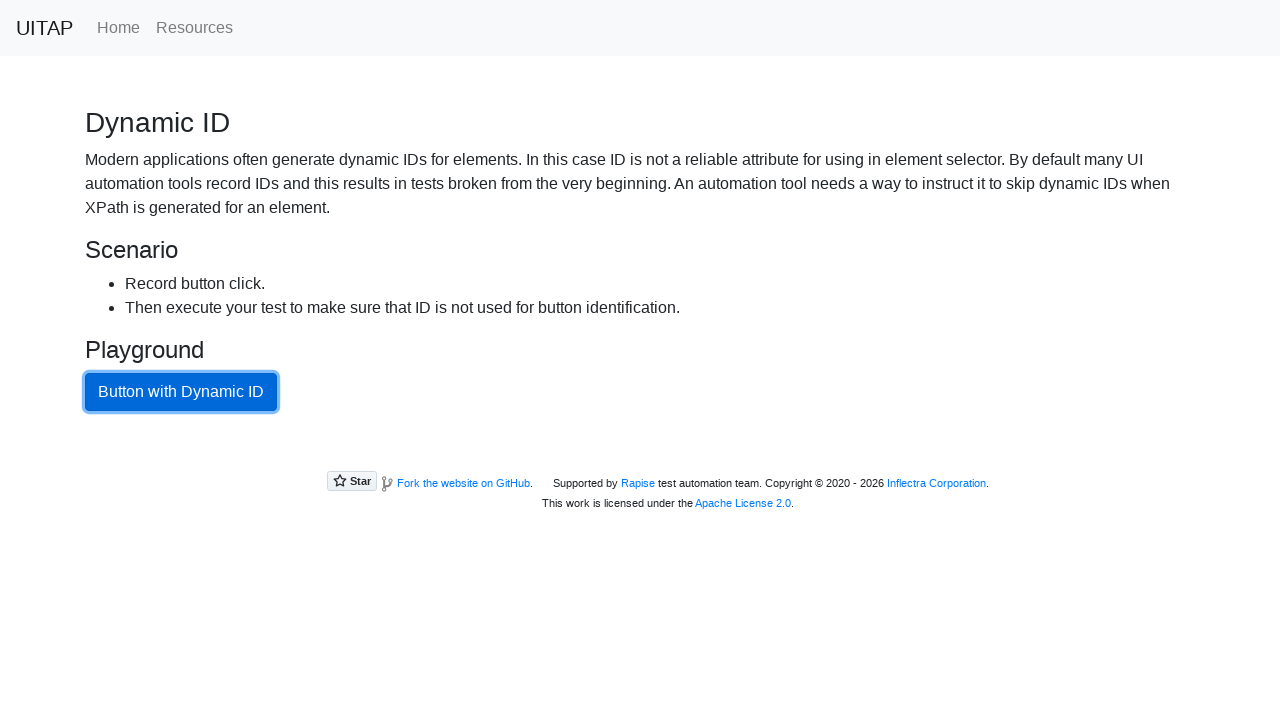

Waited 500ms for UI updates after button click 3
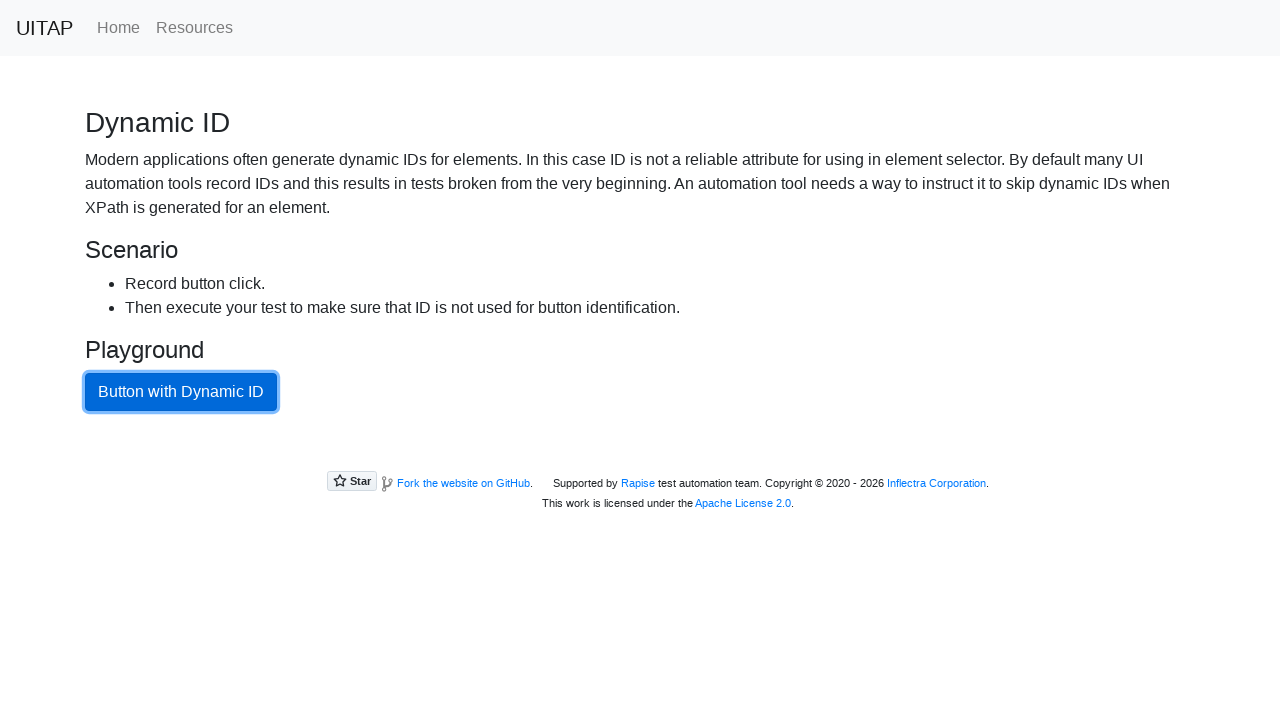

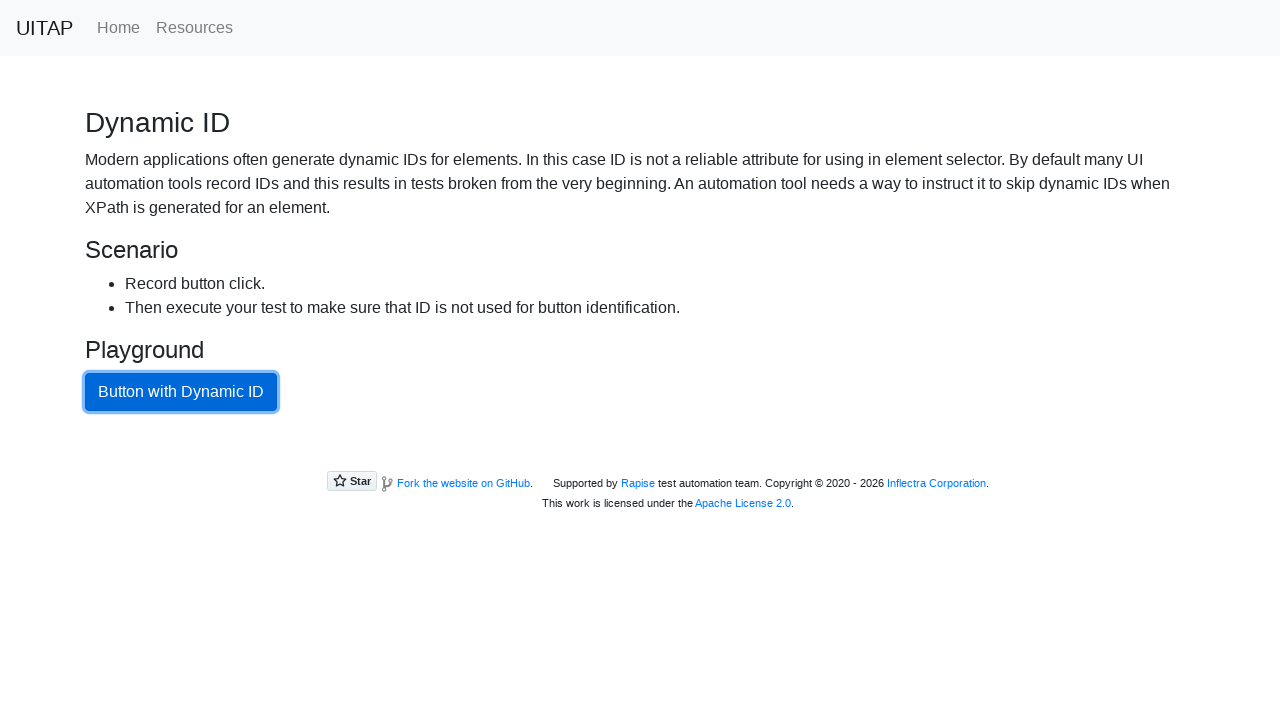